Tests that entered text is trimmed when saving edits to a todo item

Starting URL: https://demo.playwright.dev/todomvc

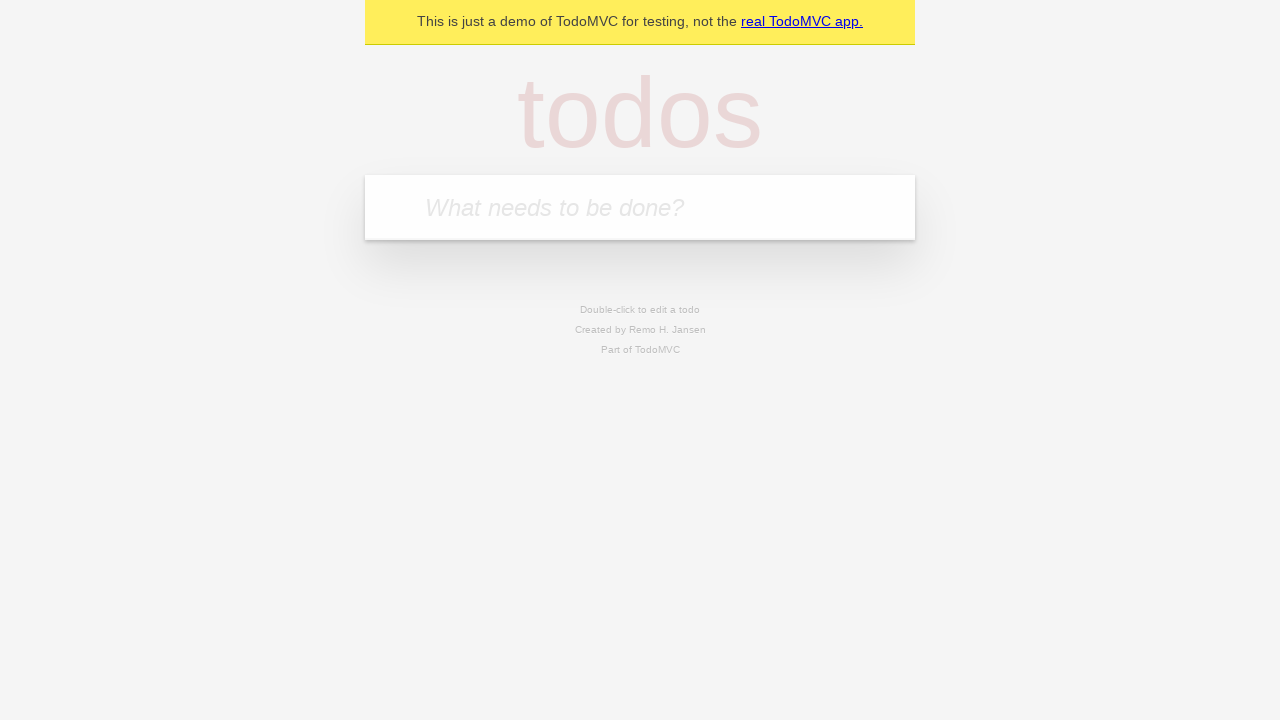

Filled todo input with 'buy some cheese' on internal:attr=[placeholder="What needs to be done?"i]
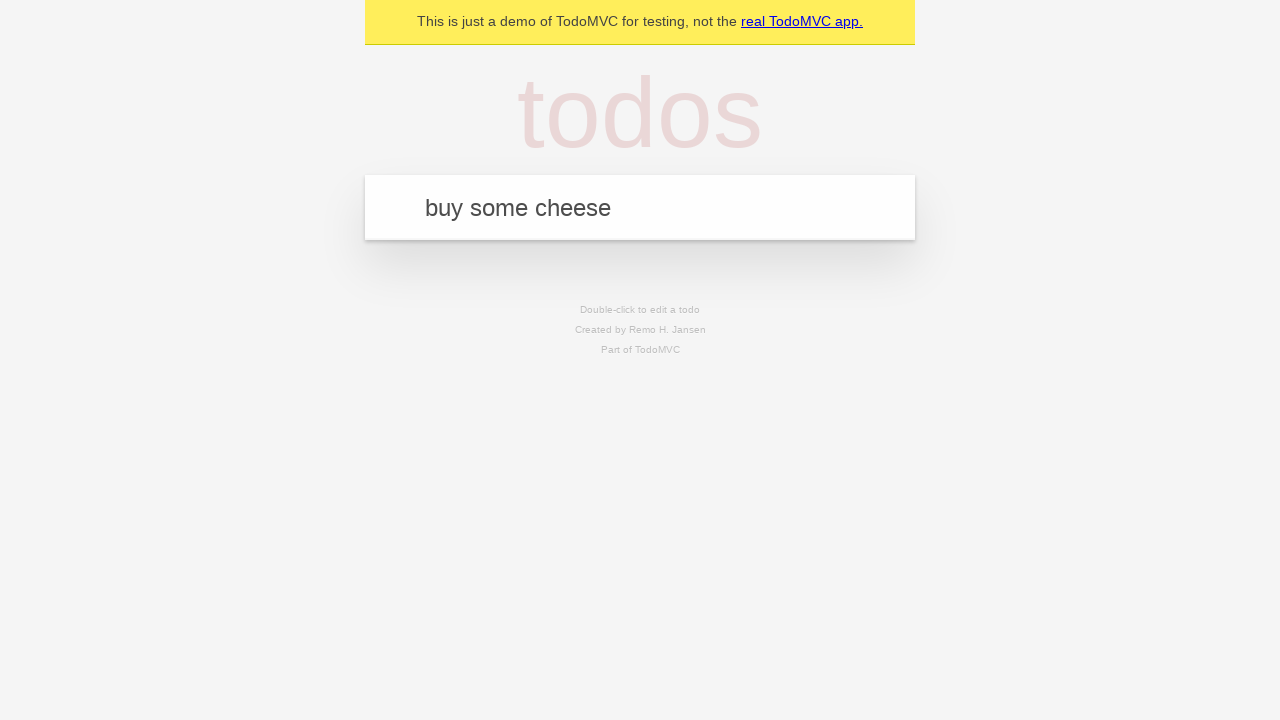

Pressed Enter to create first todo on internal:attr=[placeholder="What needs to be done?"i]
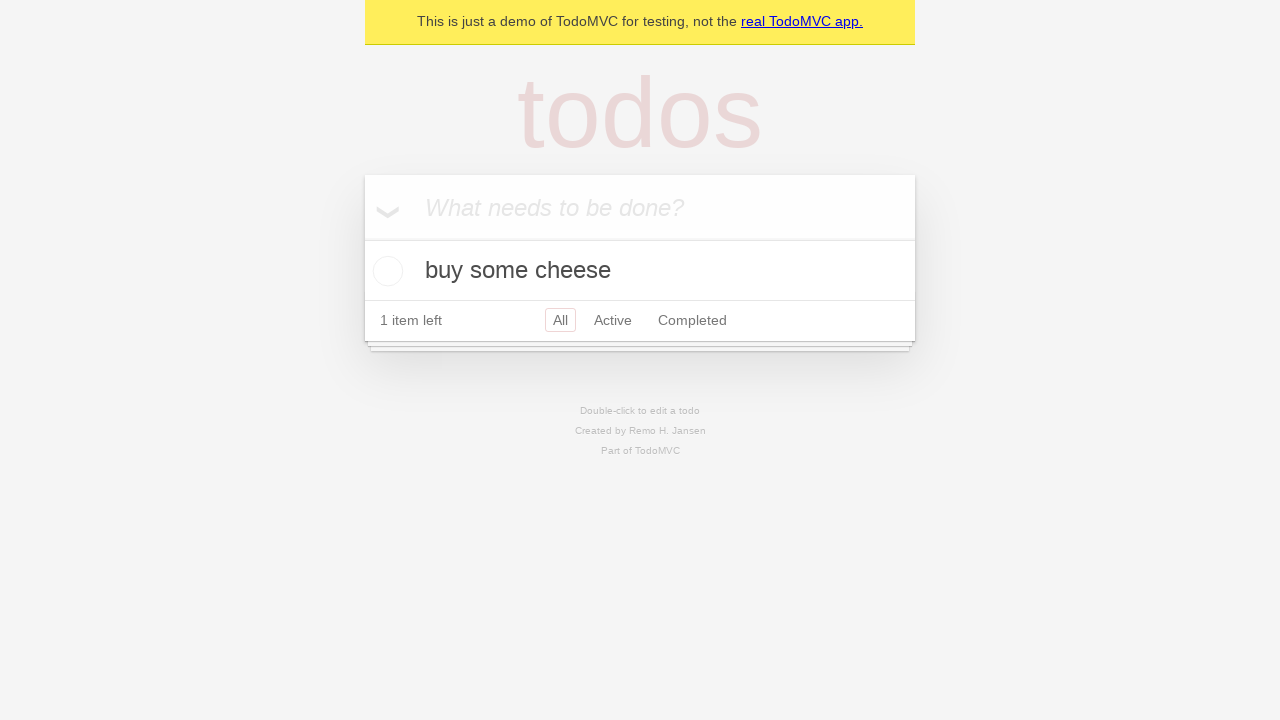

Filled todo input with 'feed the cat' on internal:attr=[placeholder="What needs to be done?"i]
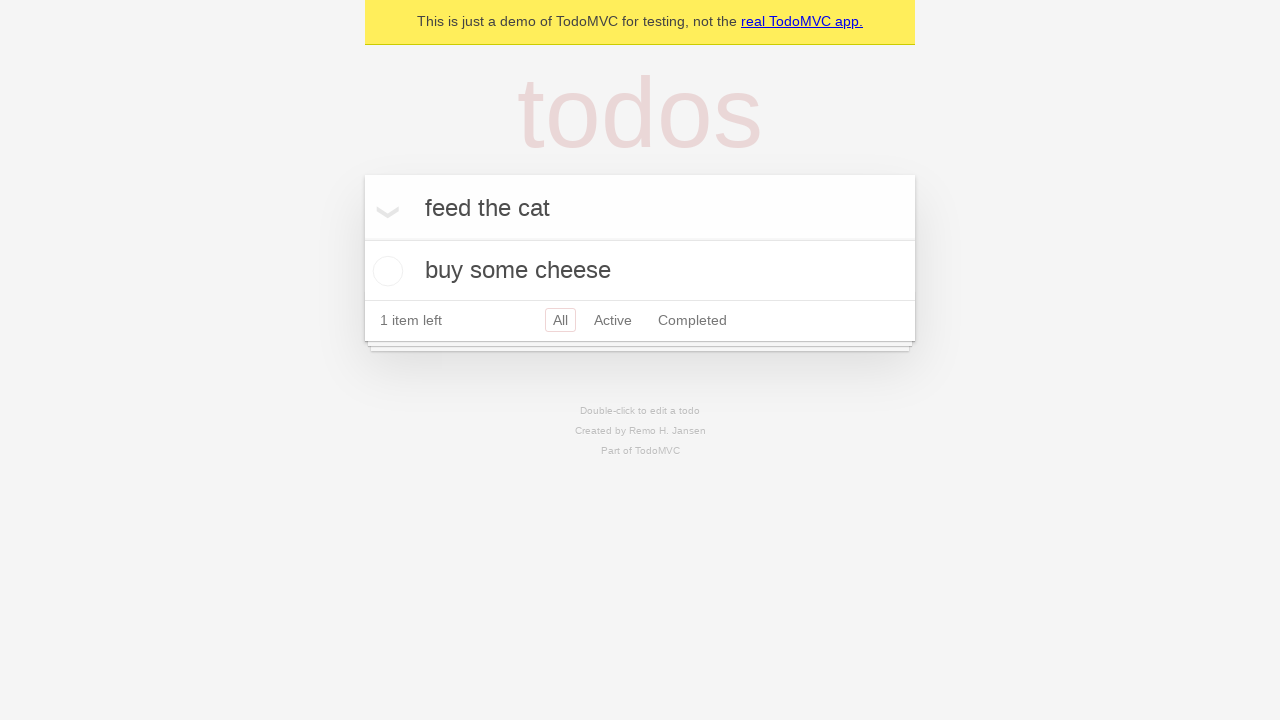

Pressed Enter to create second todo on internal:attr=[placeholder="What needs to be done?"i]
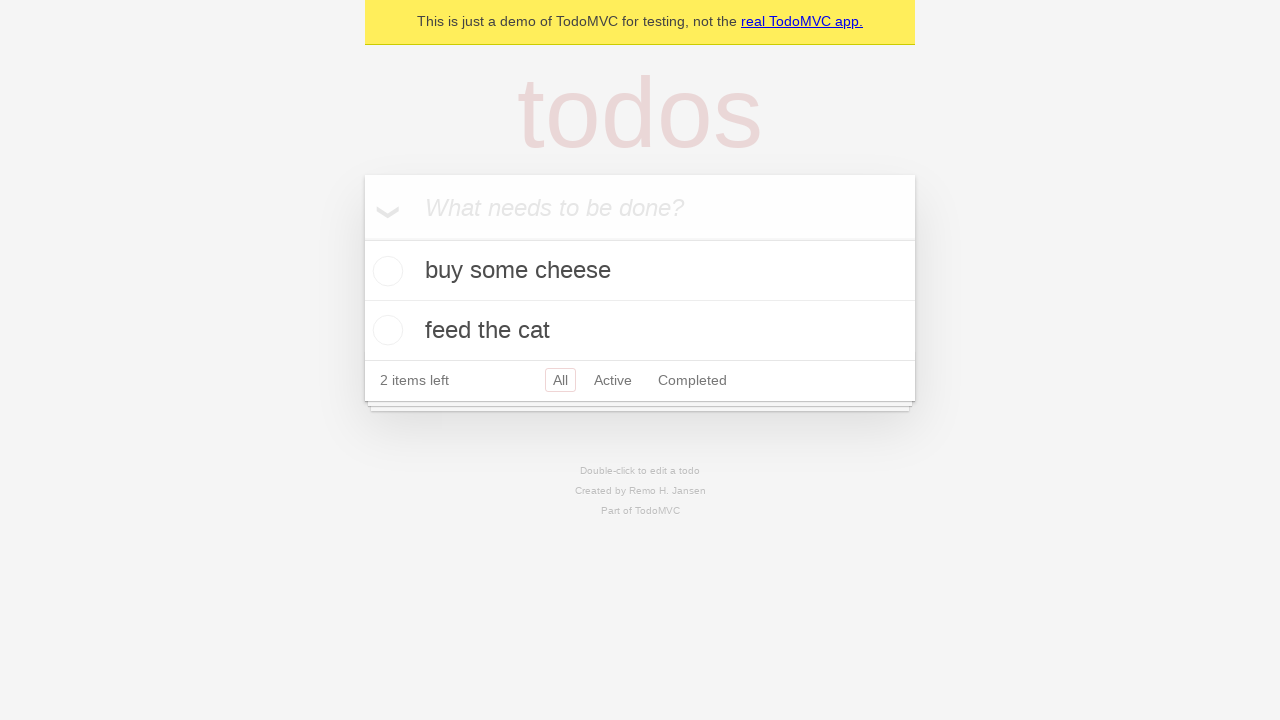

Filled todo input with 'book a doctors appointment' on internal:attr=[placeholder="What needs to be done?"i]
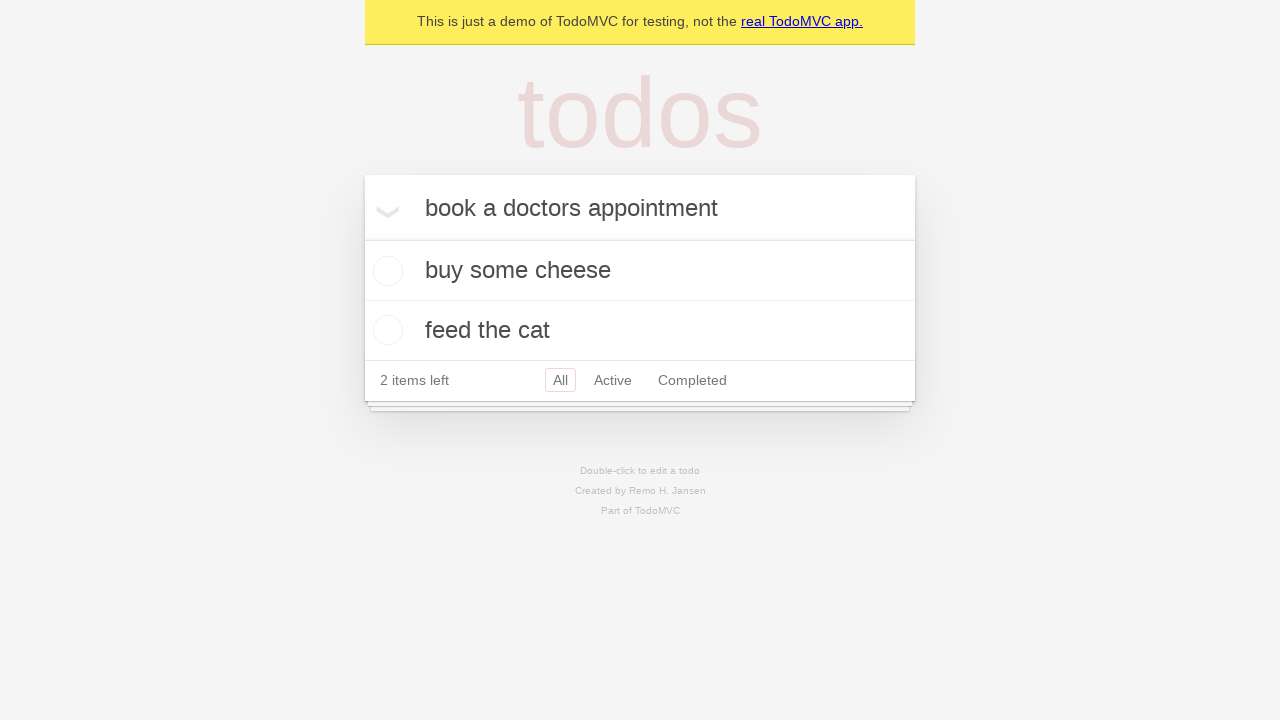

Pressed Enter to create third todo on internal:attr=[placeholder="What needs to be done?"i]
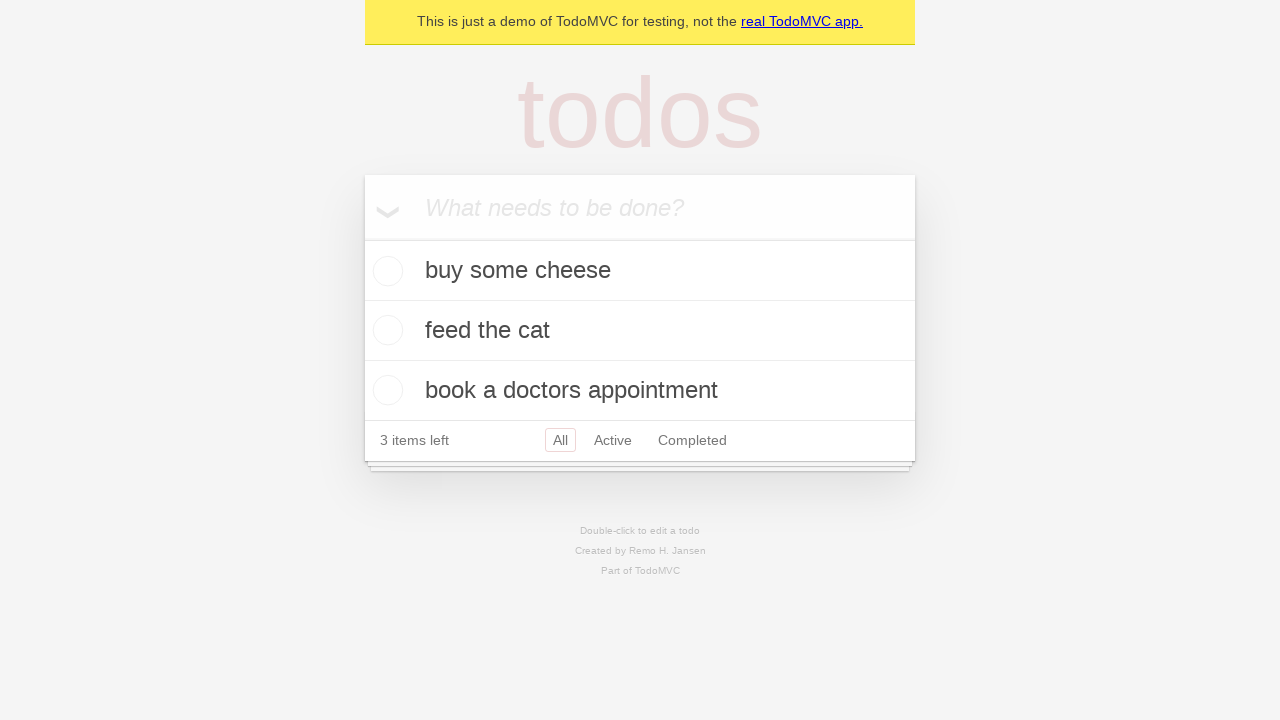

Waited for todo items to load
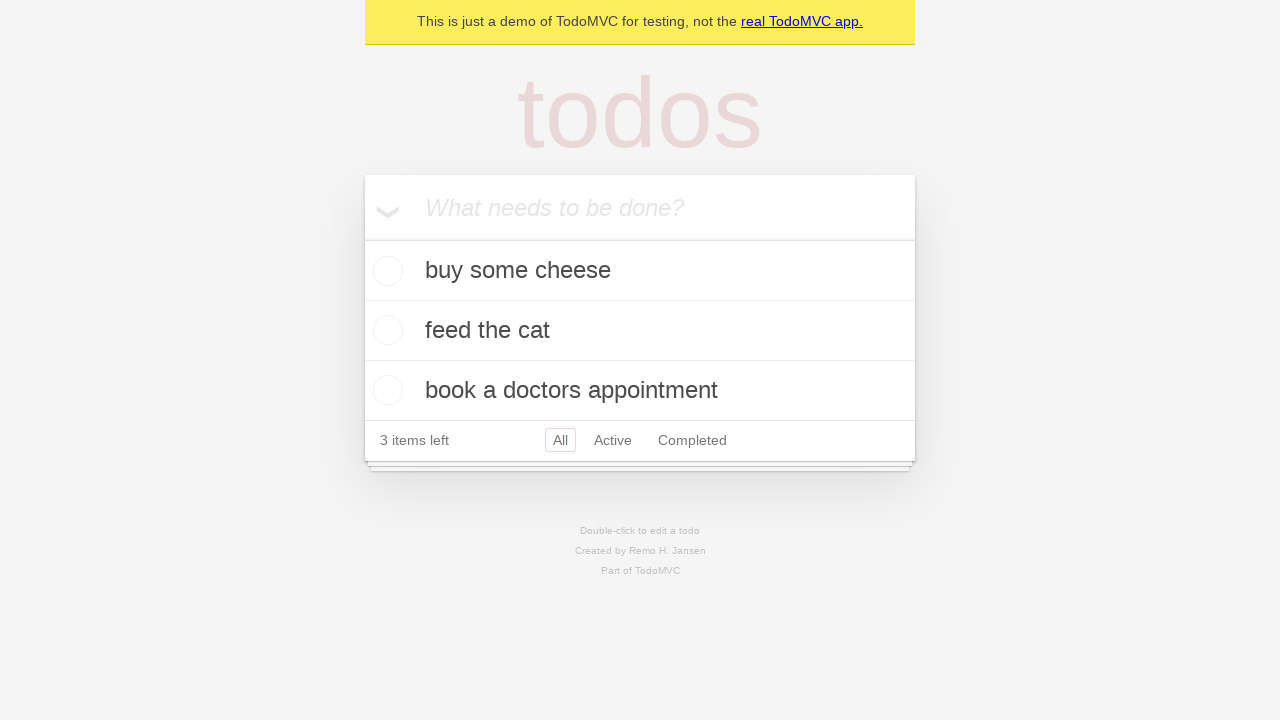

Double-clicked second todo item to enter edit mode at (640, 331) on internal:testid=[data-testid="todo-item"s] >> nth=1
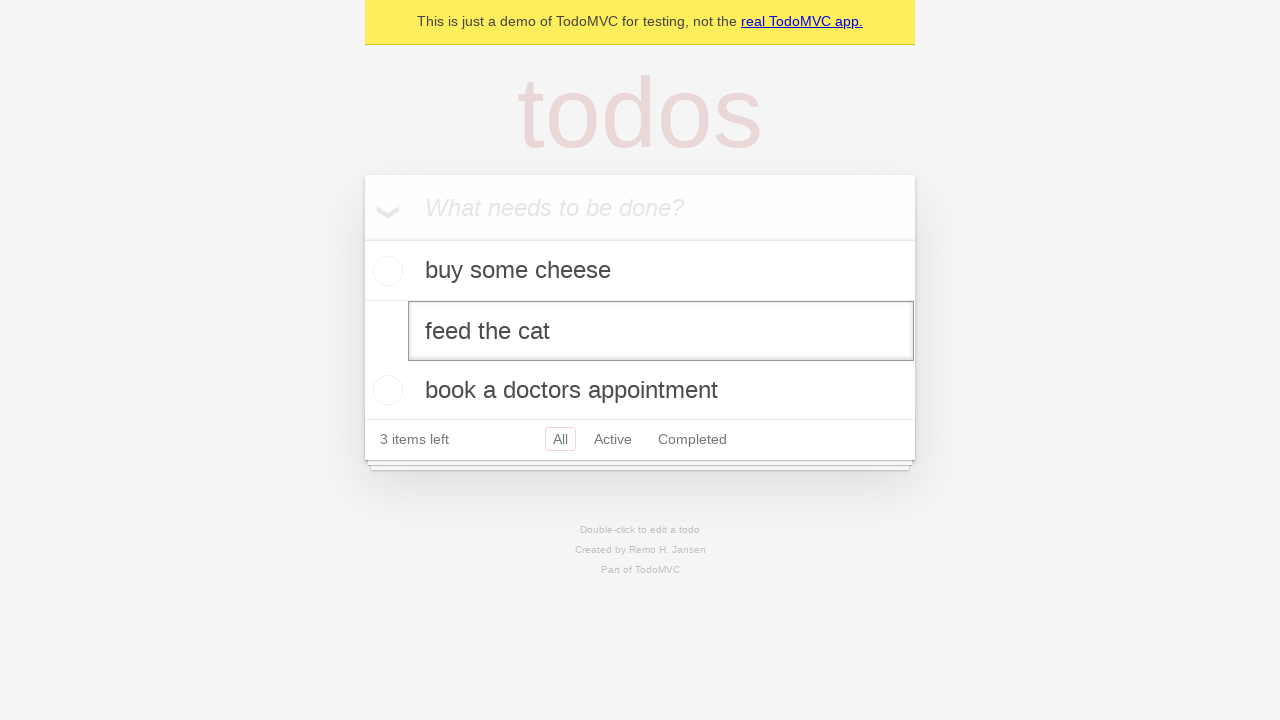

Filled edit field with whitespace-padded text '    buy some sausages    ' on internal:testid=[data-testid="todo-item"s] >> nth=1 >> internal:role=textbox[nam
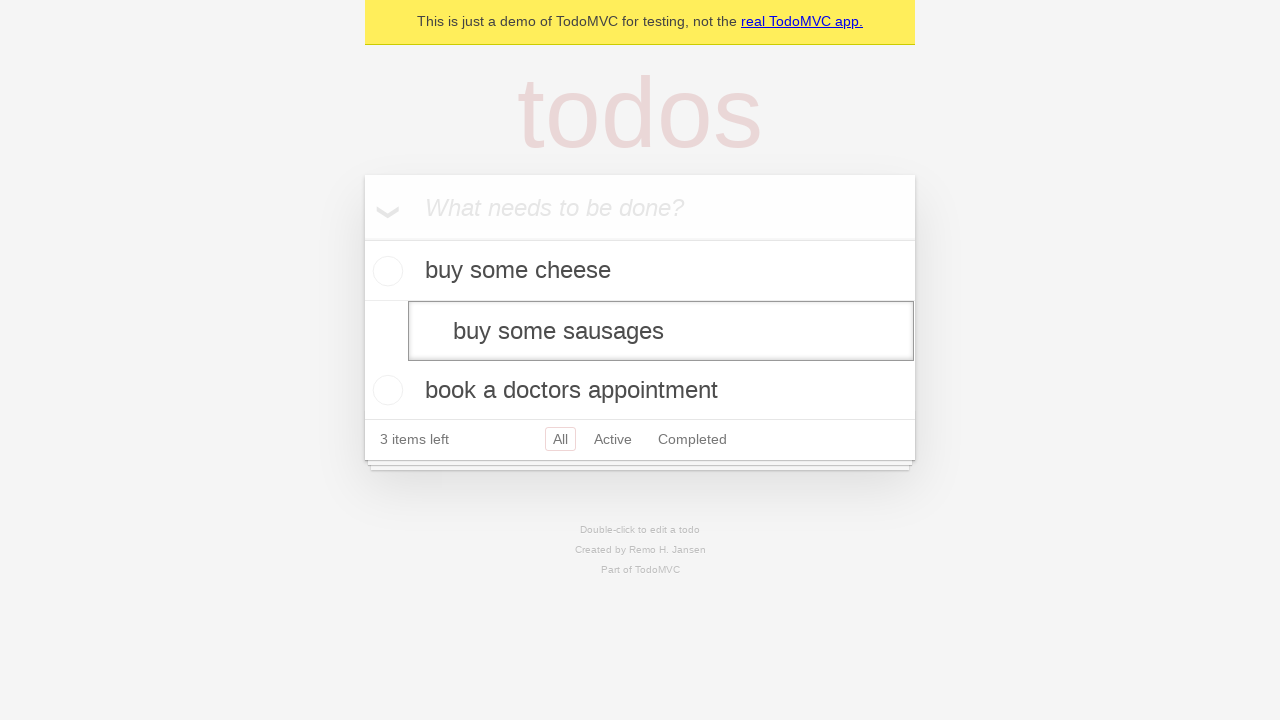

Pressed Enter to save edited todo with trimmed text on internal:testid=[data-testid="todo-item"s] >> nth=1 >> internal:role=textbox[nam
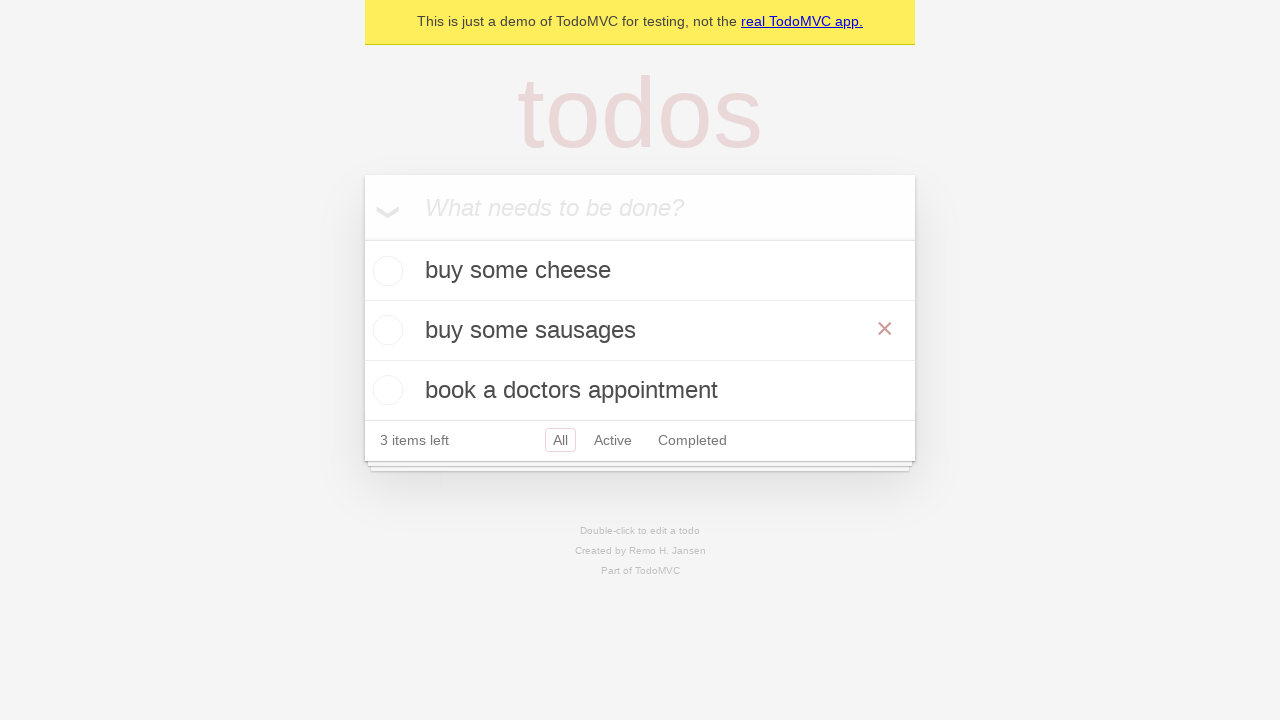

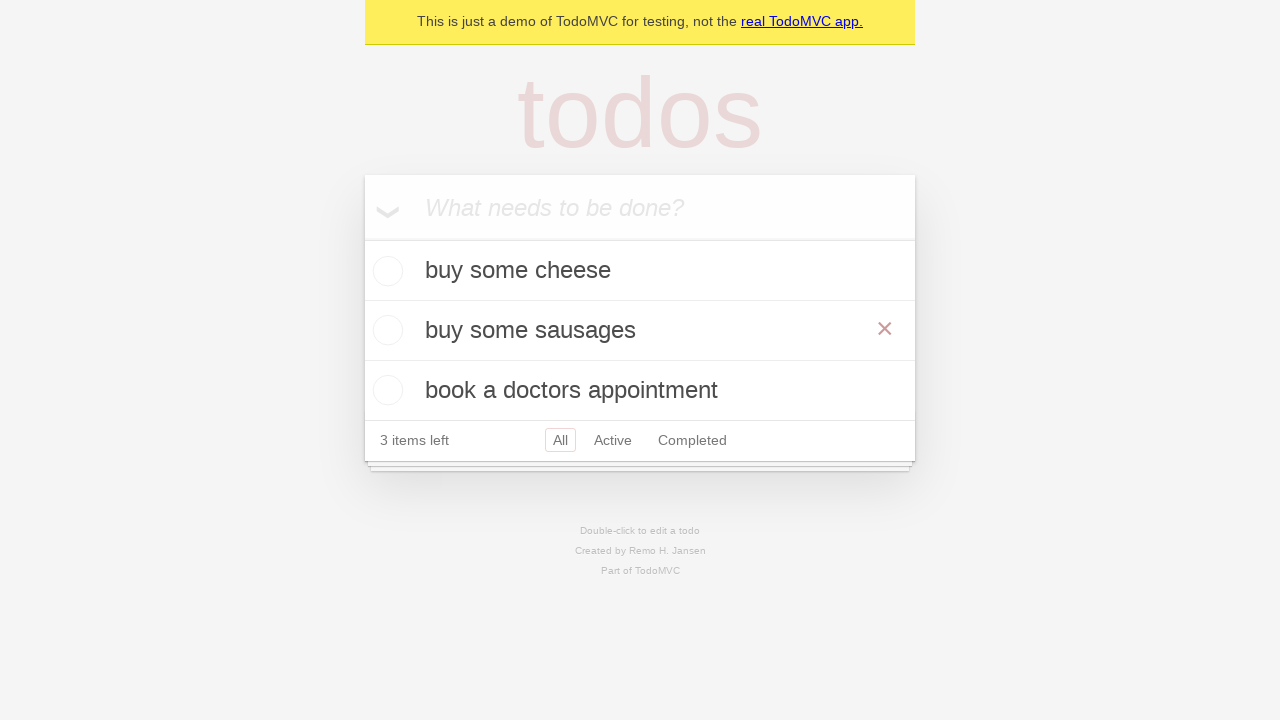